Waits for a price to reach $100, clicks a book button, then solves a mathematical captcha and submits the form

Starting URL: http://suninjuly.github.io/explicit_wait2.html

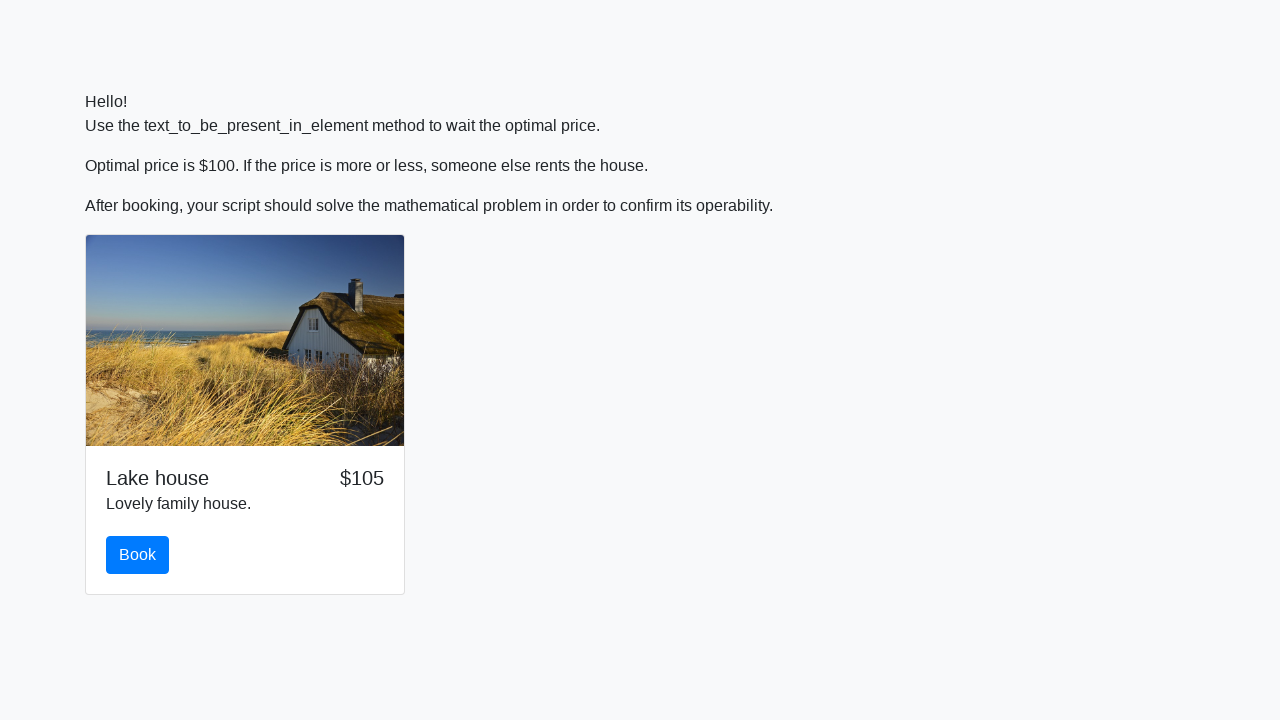

Waited for price to reach $100
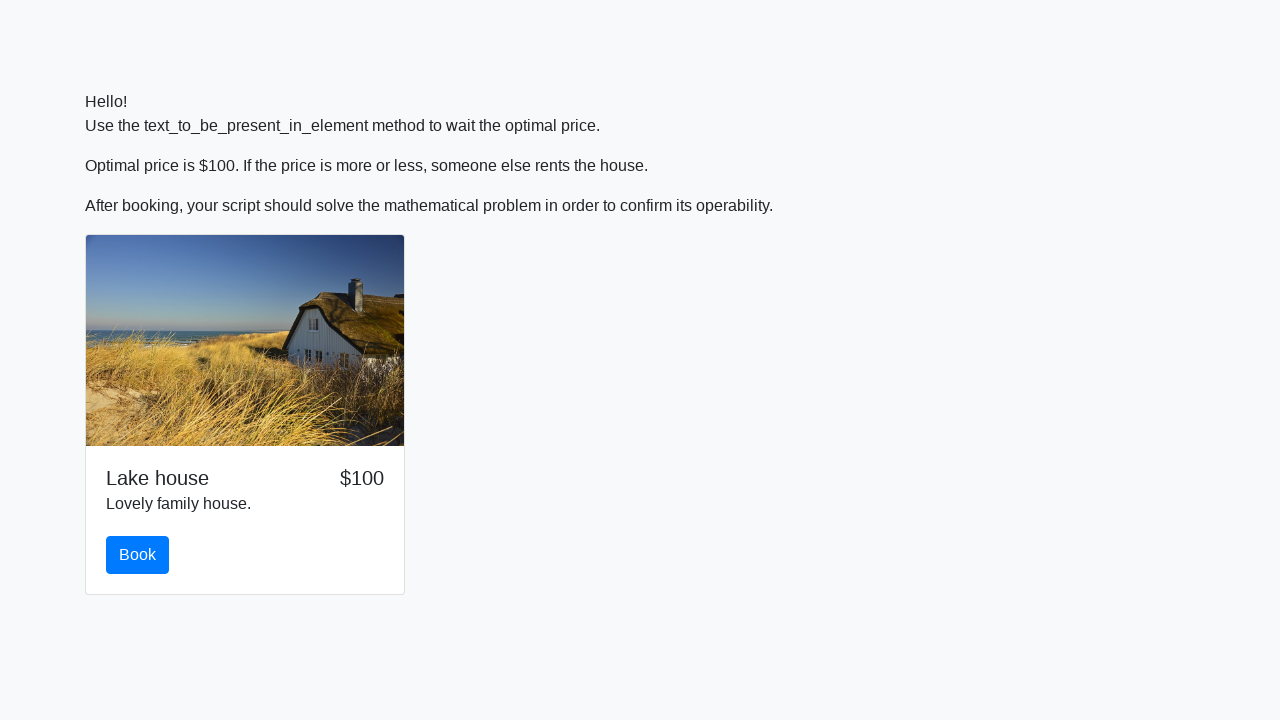

Clicked the book button at (138, 555) on #book
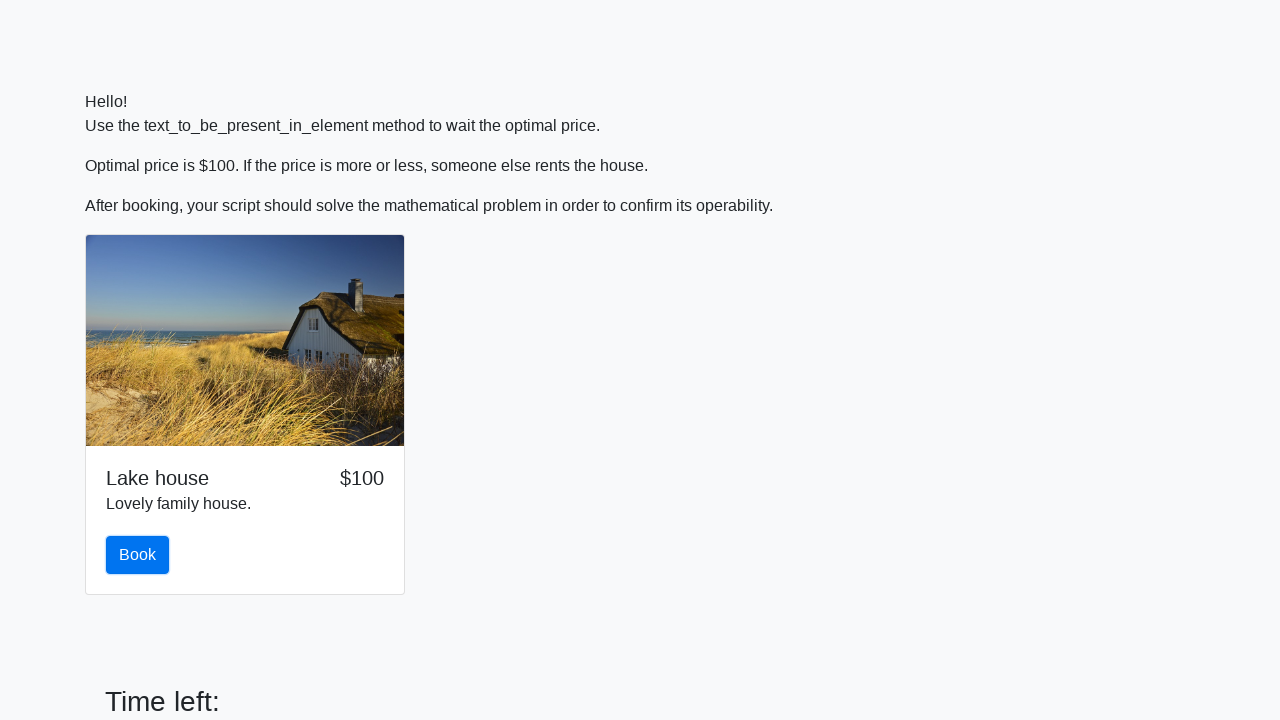

Retrieved the value for mathematical calculation
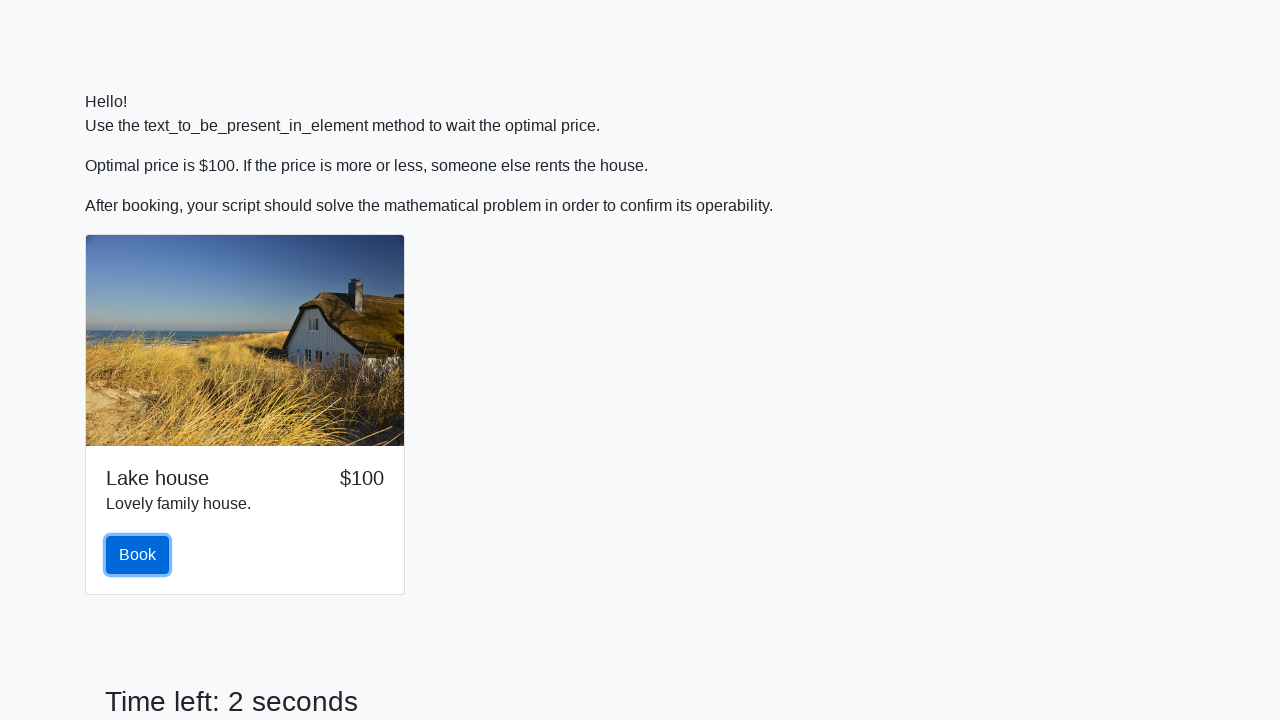

Calculated mathematical captcha answer: 2.484818506010719
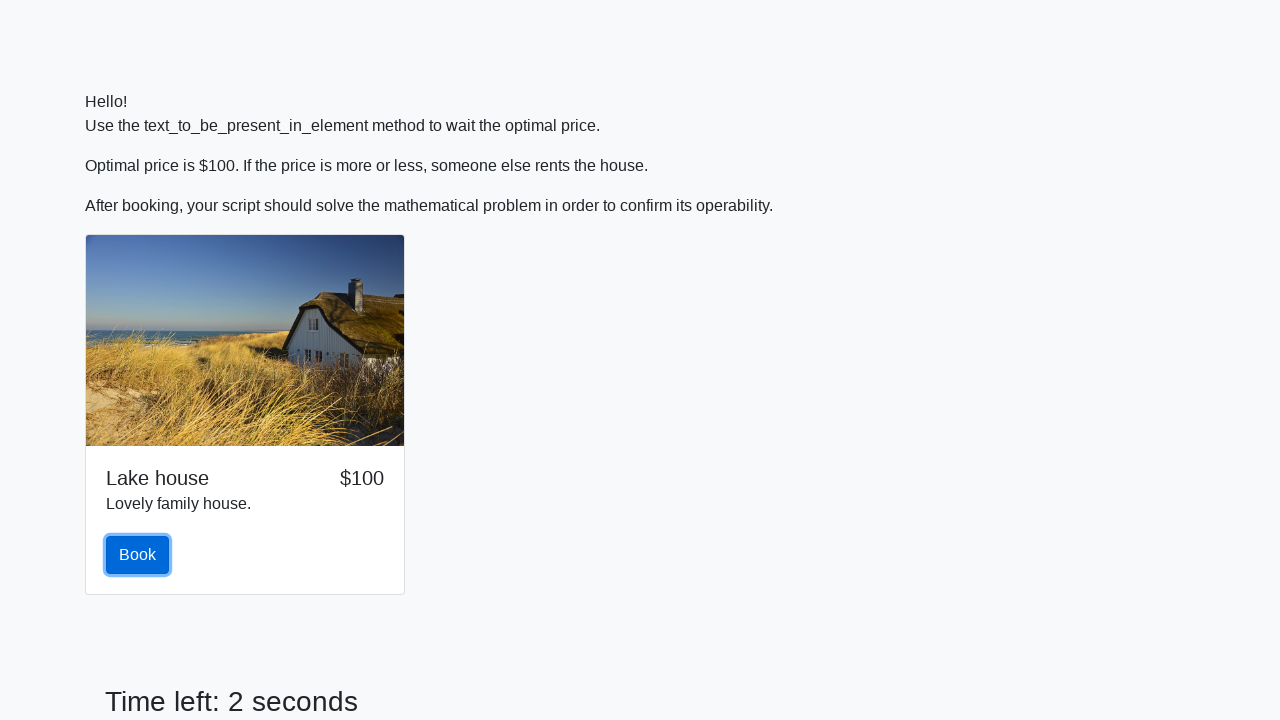

Filled in the captcha answer field on #answer
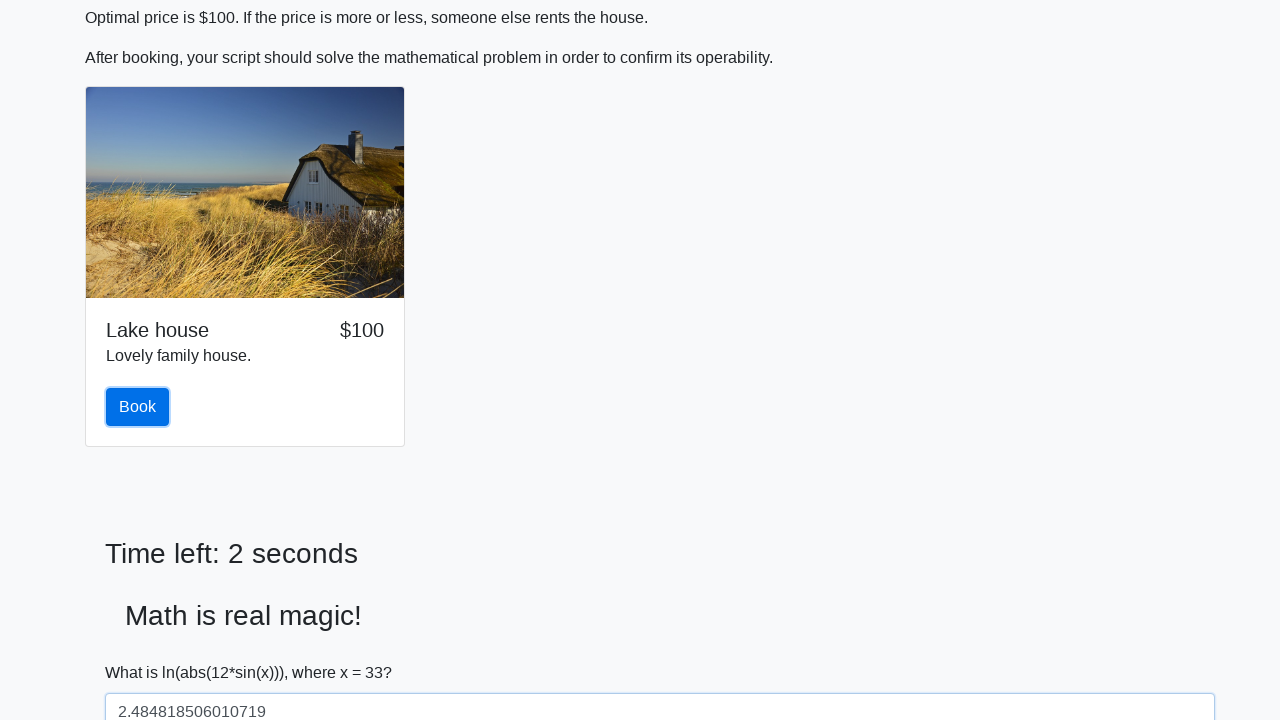

Submitted the form at (143, 651) on button[type='submit']
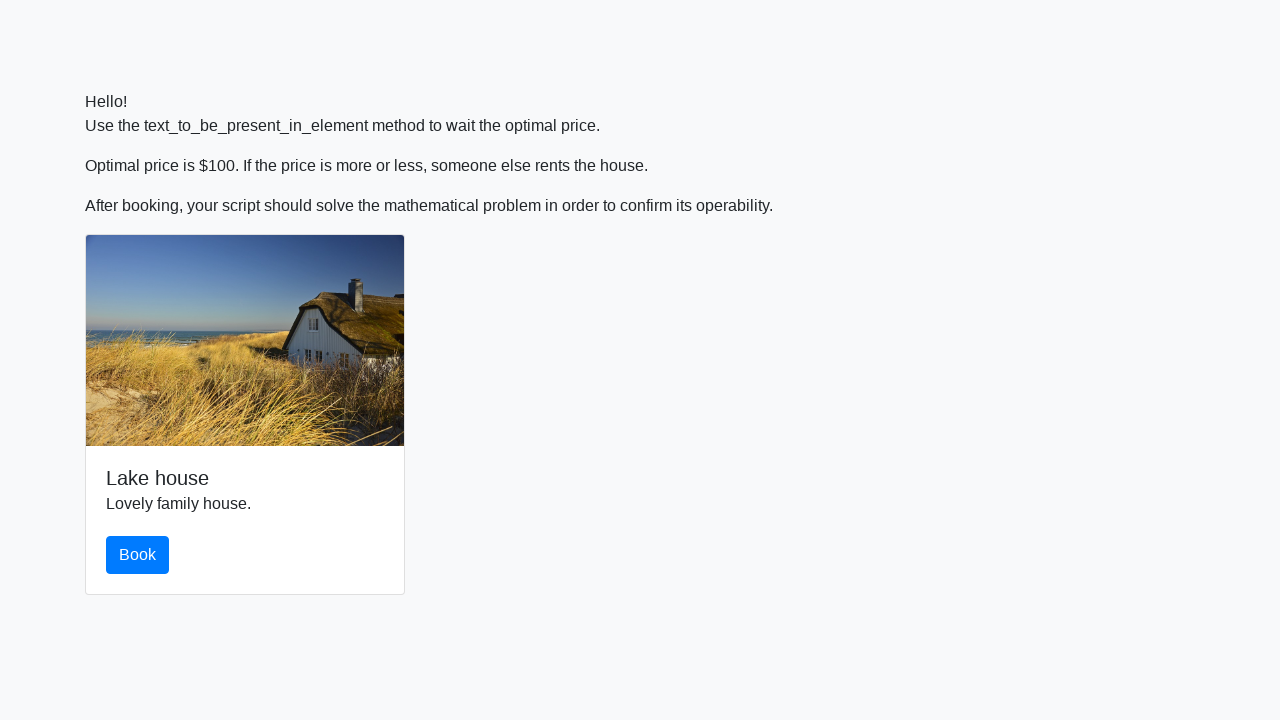

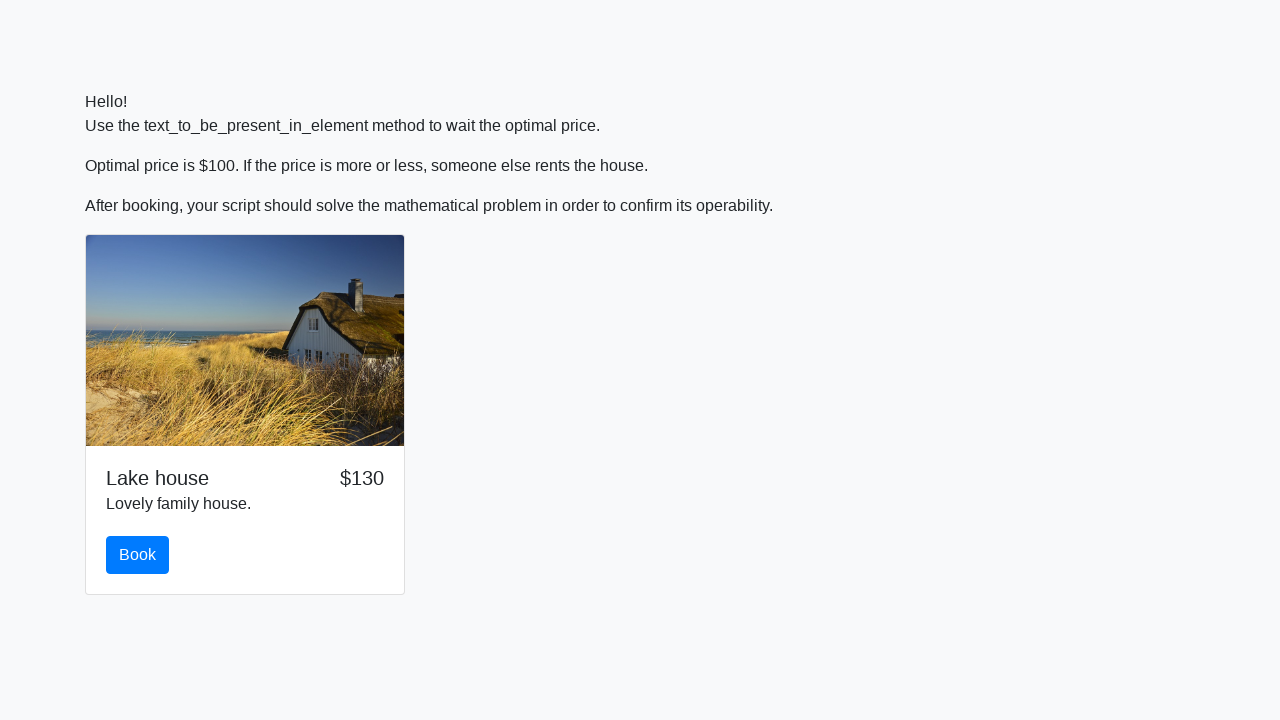